Tests that edits are cancelled when pressing Escape

Starting URL: https://demo.playwright.dev/todomvc

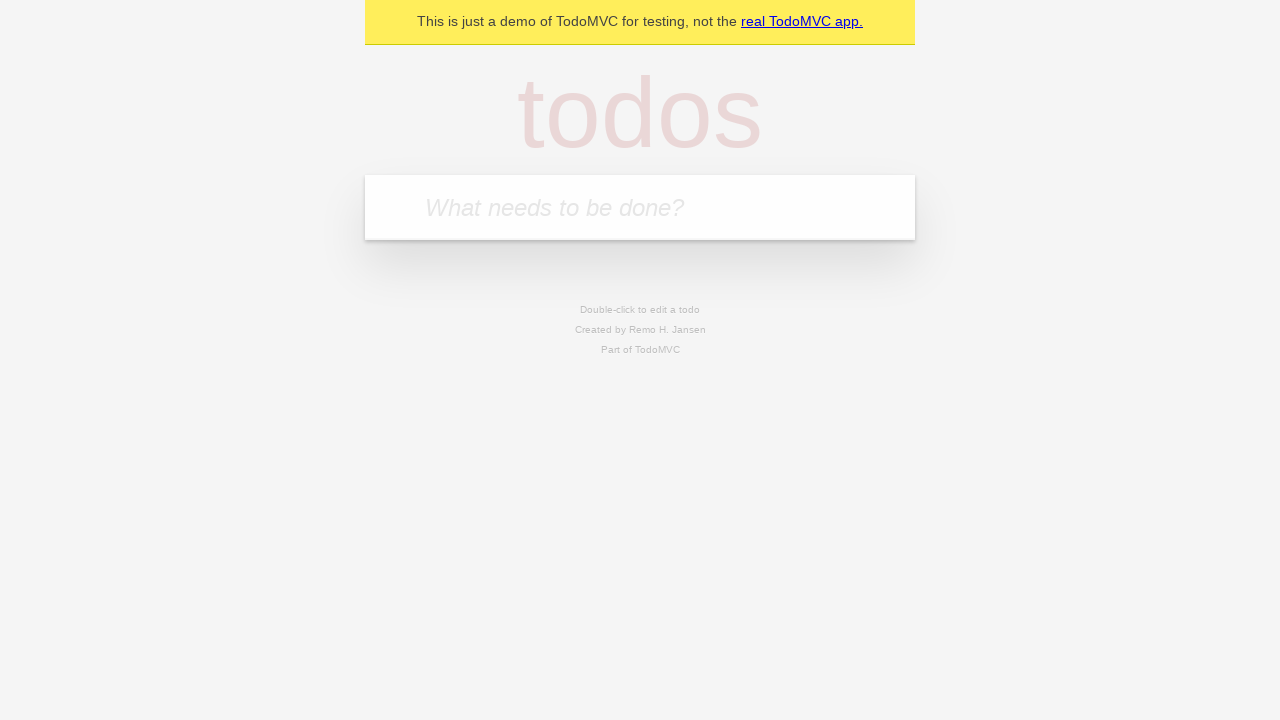

Filled new todo field with 'watch deck the halls' on internal:attr=[placeholder="What needs to be done?"i]
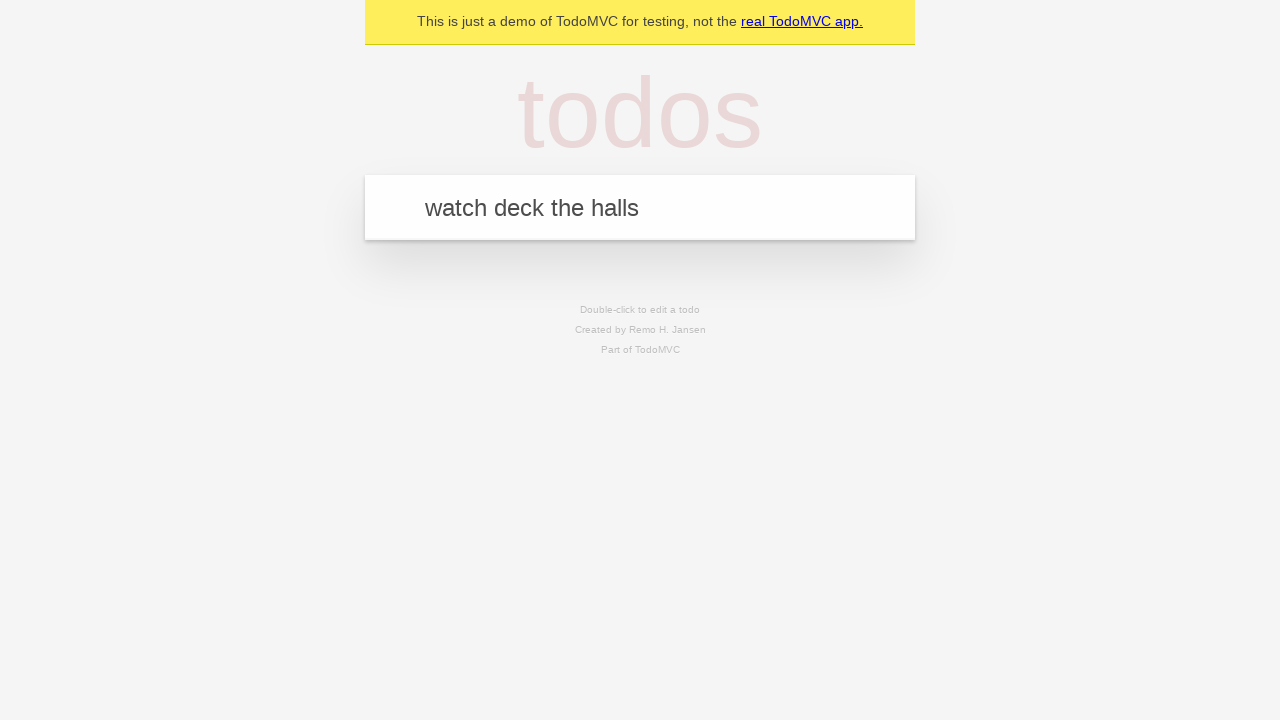

Pressed Enter to create todo 'watch deck the halls' on internal:attr=[placeholder="What needs to be done?"i]
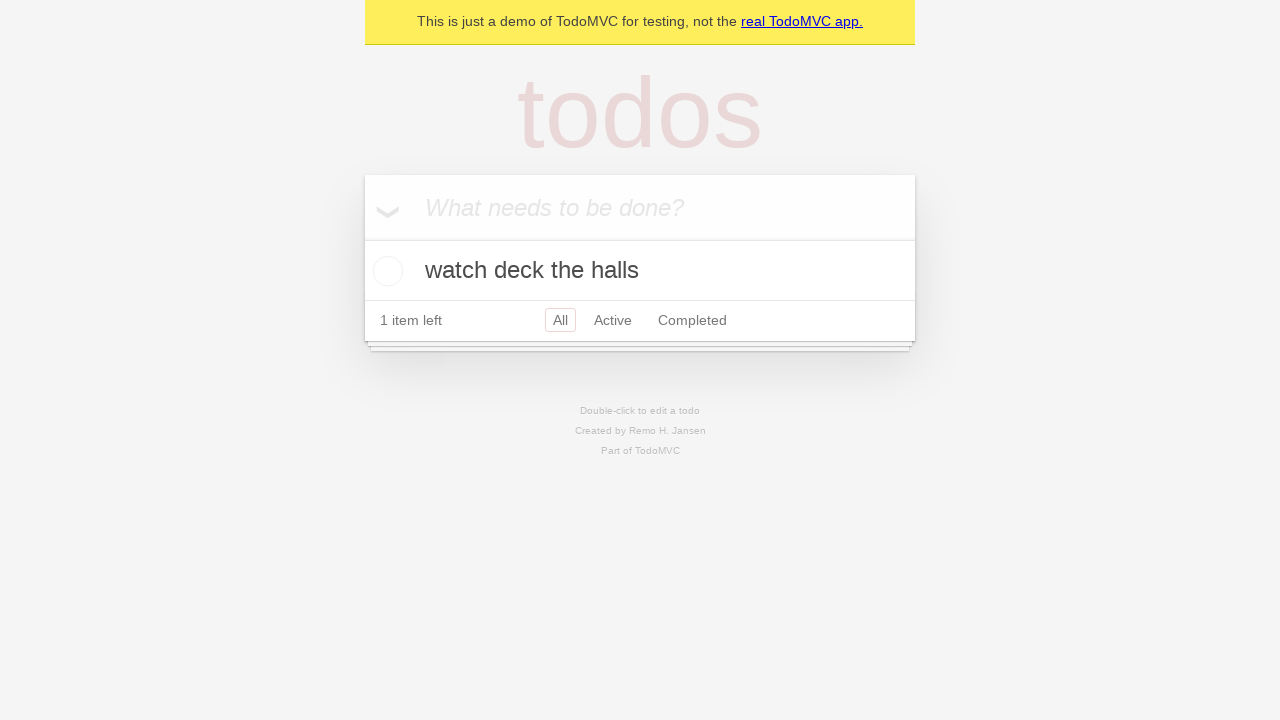

Filled new todo field with 'feed the cat' on internal:attr=[placeholder="What needs to be done?"i]
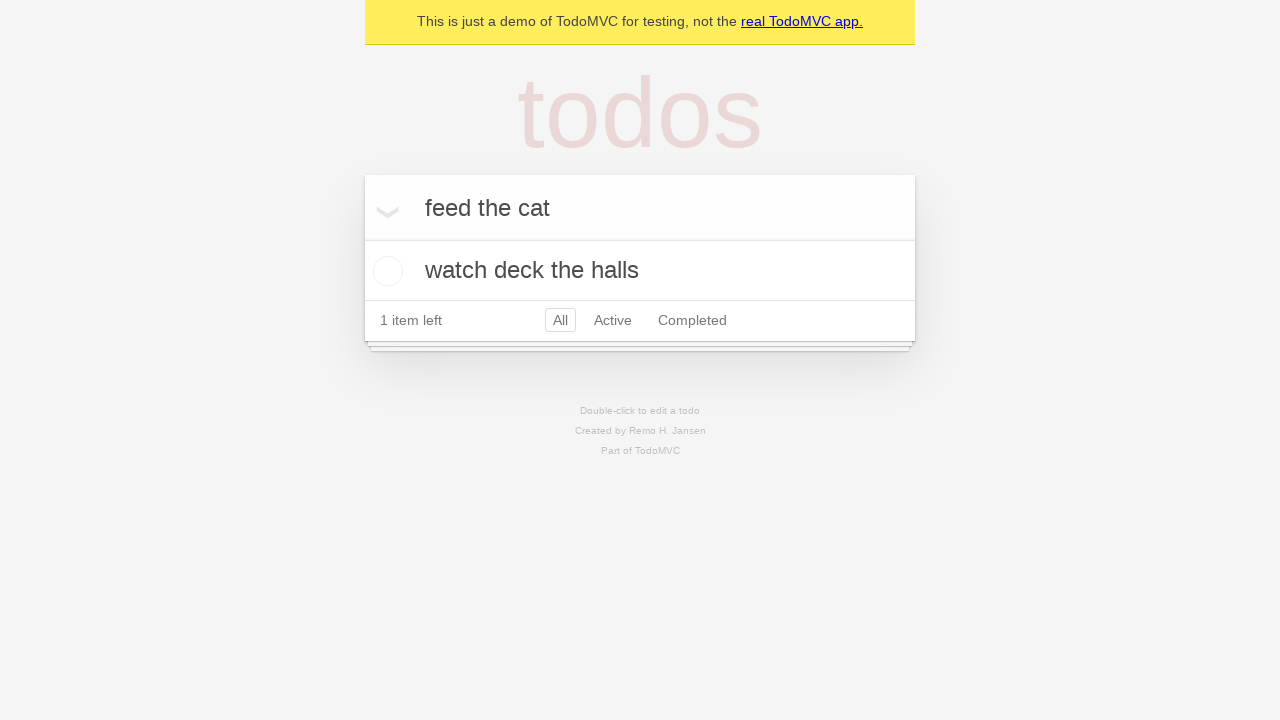

Pressed Enter to create todo 'feed the cat' on internal:attr=[placeholder="What needs to be done?"i]
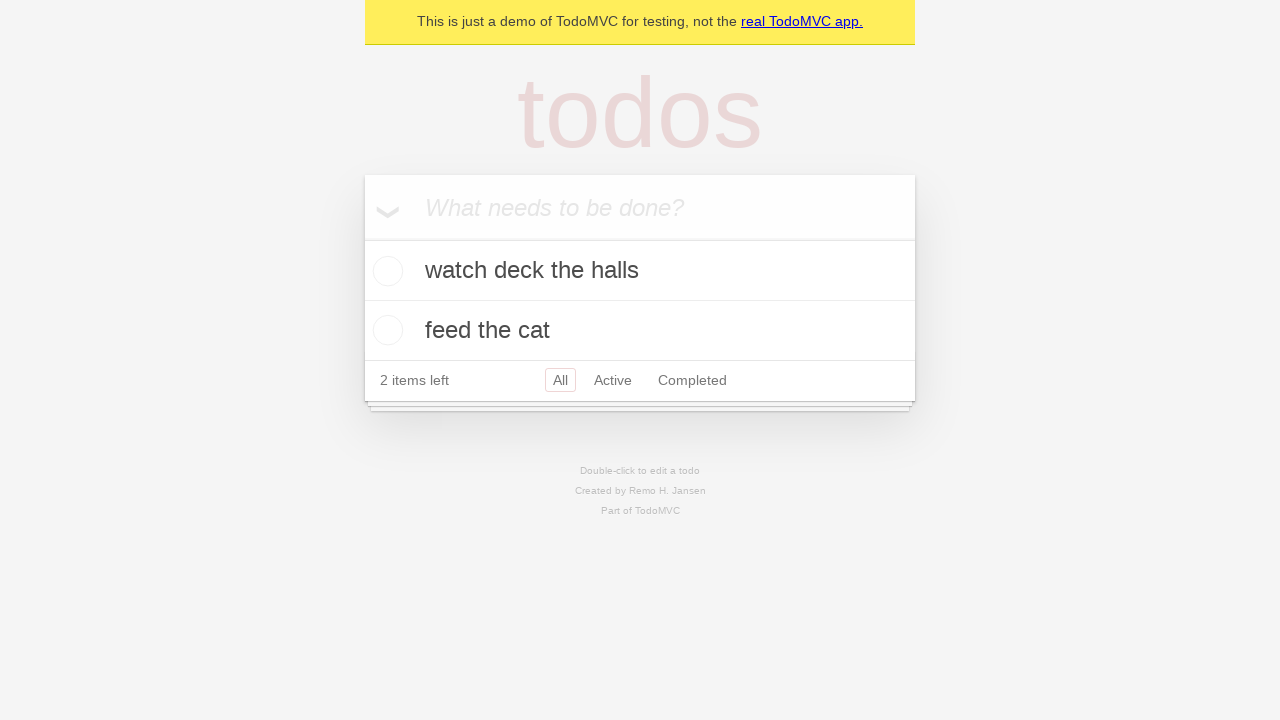

Filled new todo field with 'book a doctors appointment' on internal:attr=[placeholder="What needs to be done?"i]
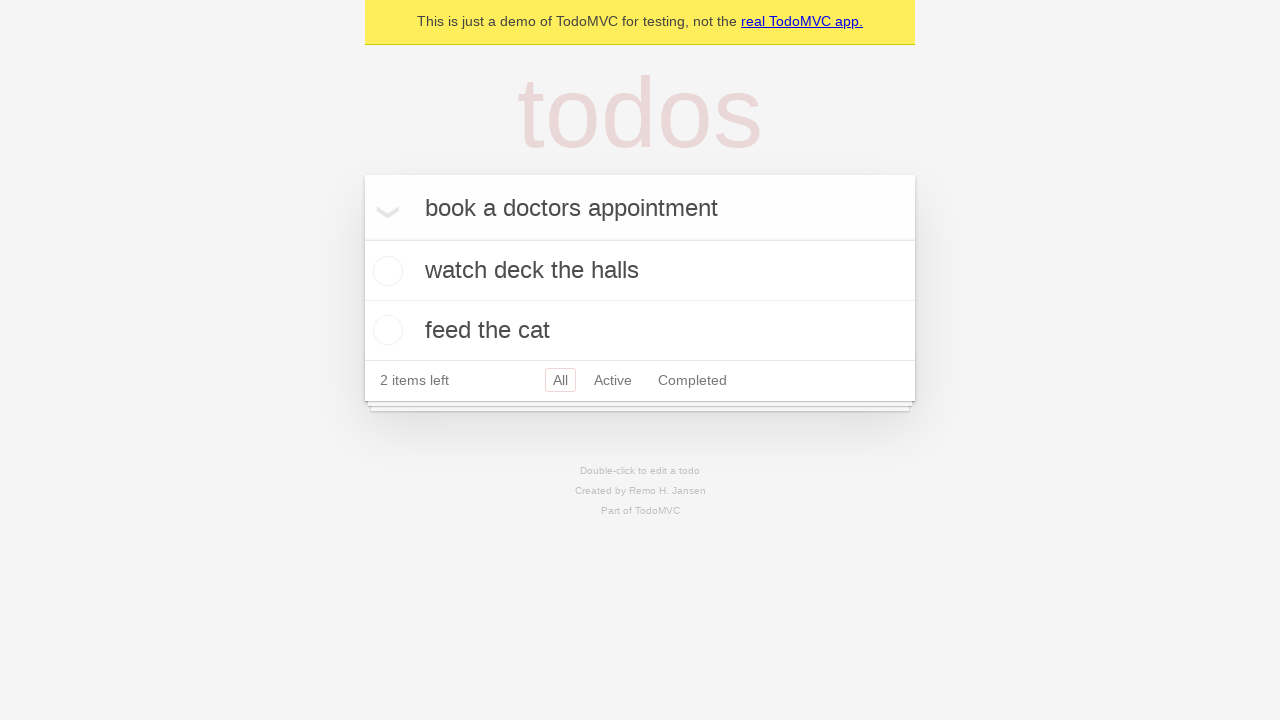

Pressed Enter to create todo 'book a doctors appointment' on internal:attr=[placeholder="What needs to be done?"i]
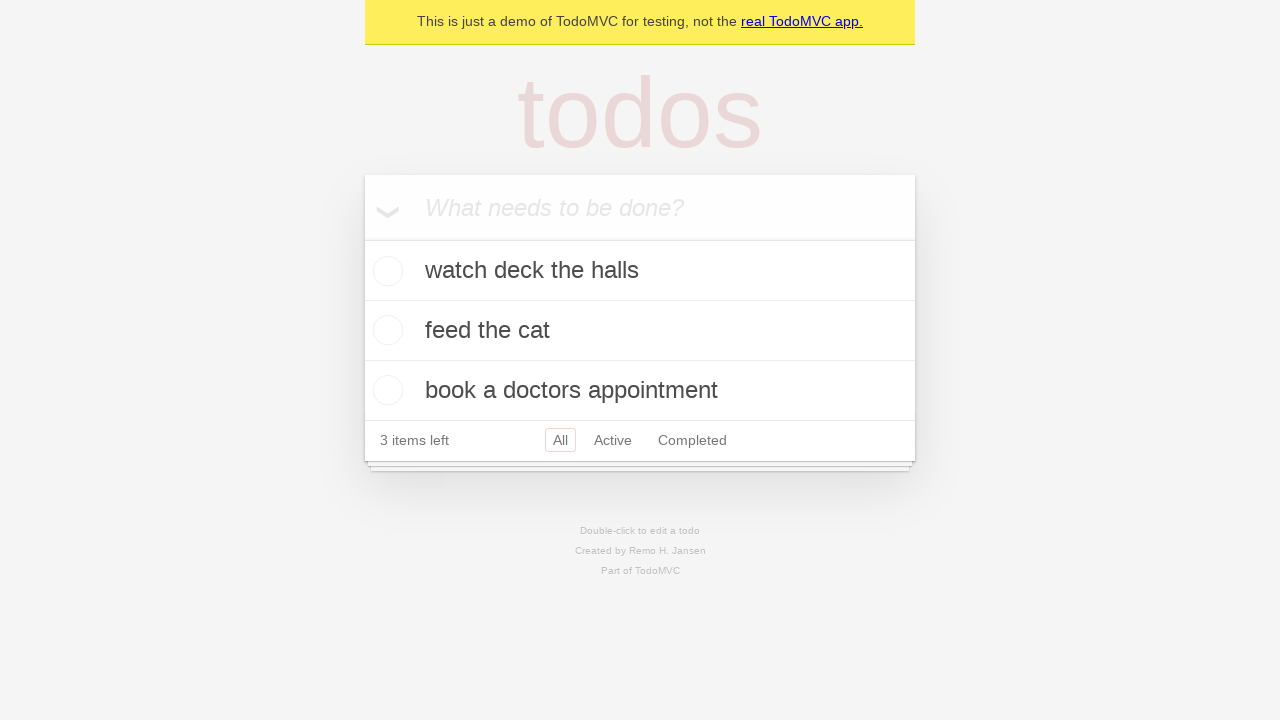

Waited for todo items to load
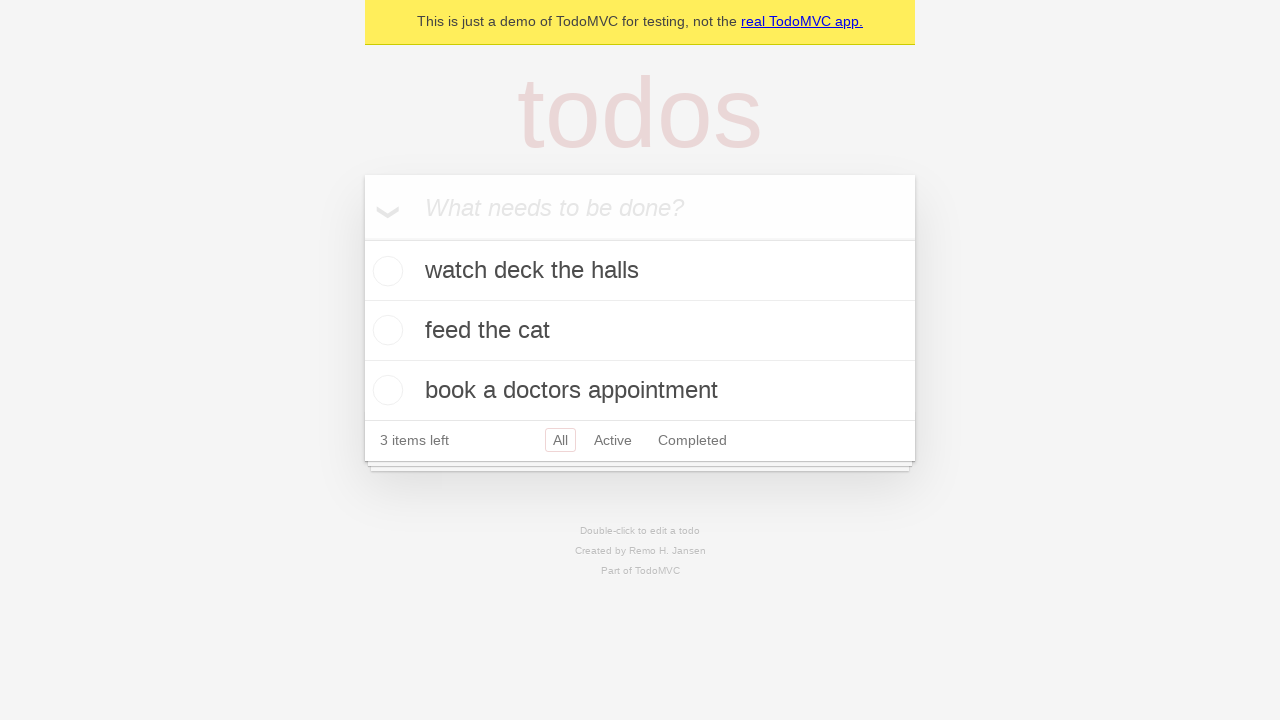

Retrieved all todo items
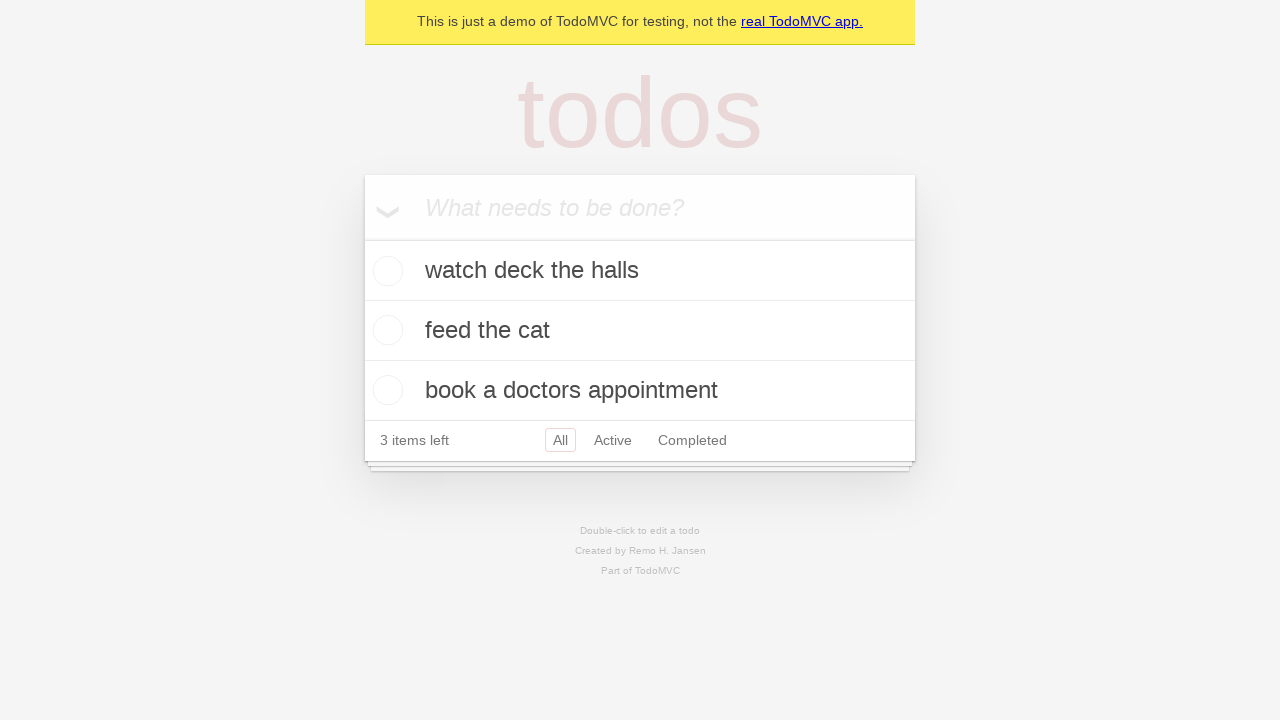

Double-clicked second todo item to enter edit mode at (640, 331) on internal:testid=[data-testid="todo-item"s] >> nth=1
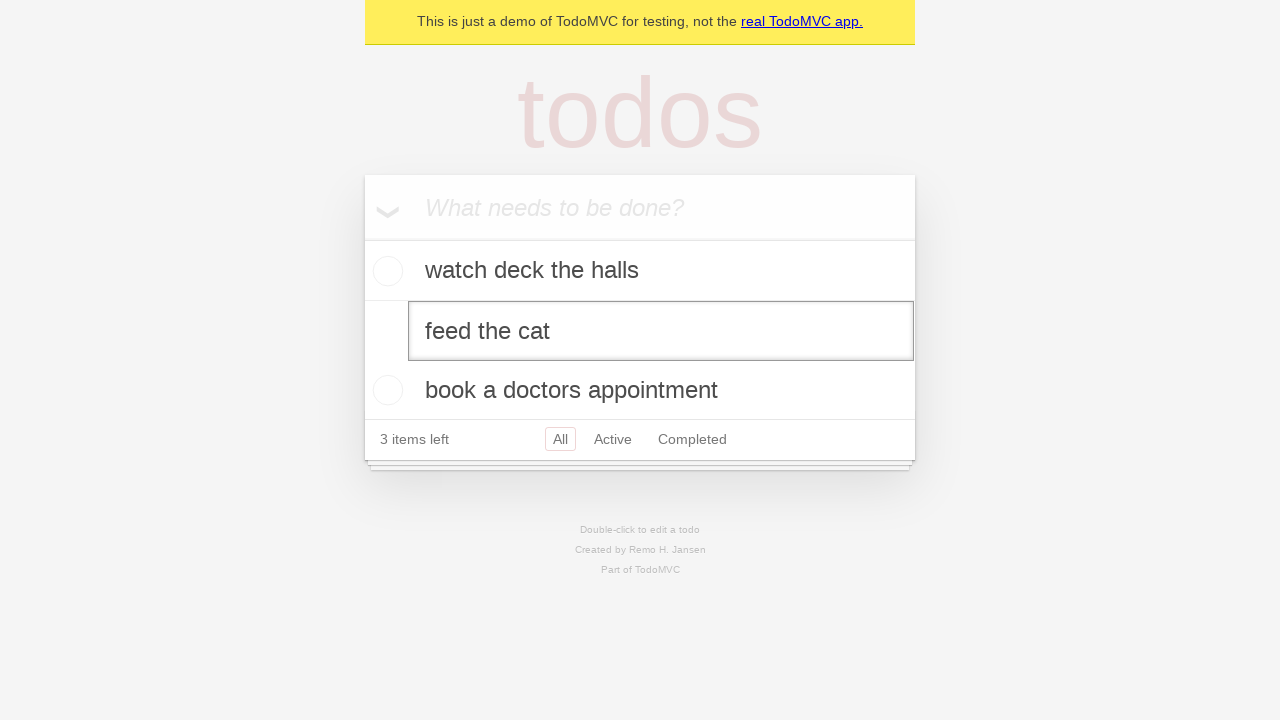

Filled edit field with 'buy some sausages' on internal:testid=[data-testid="todo-item"s] >> nth=1 >> internal:role=textbox[nam
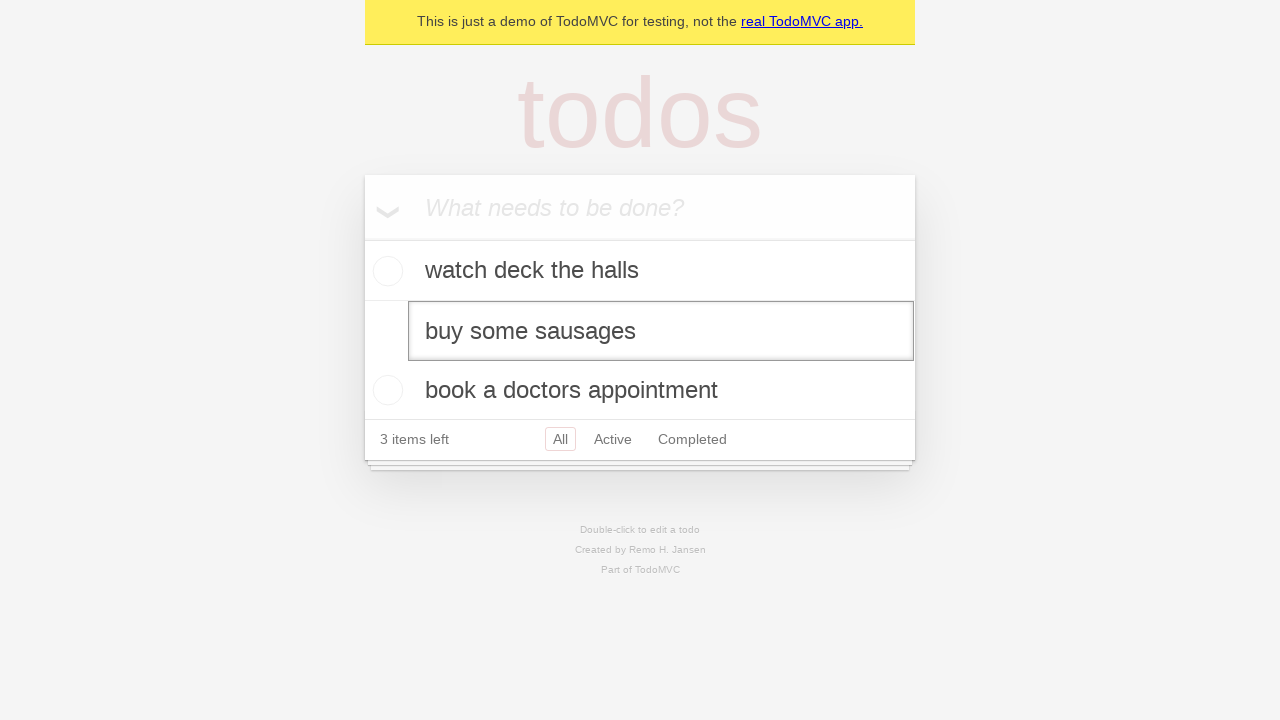

Pressed Escape to cancel the edit on internal:testid=[data-testid="todo-item"s] >> nth=1 >> internal:role=textbox[nam
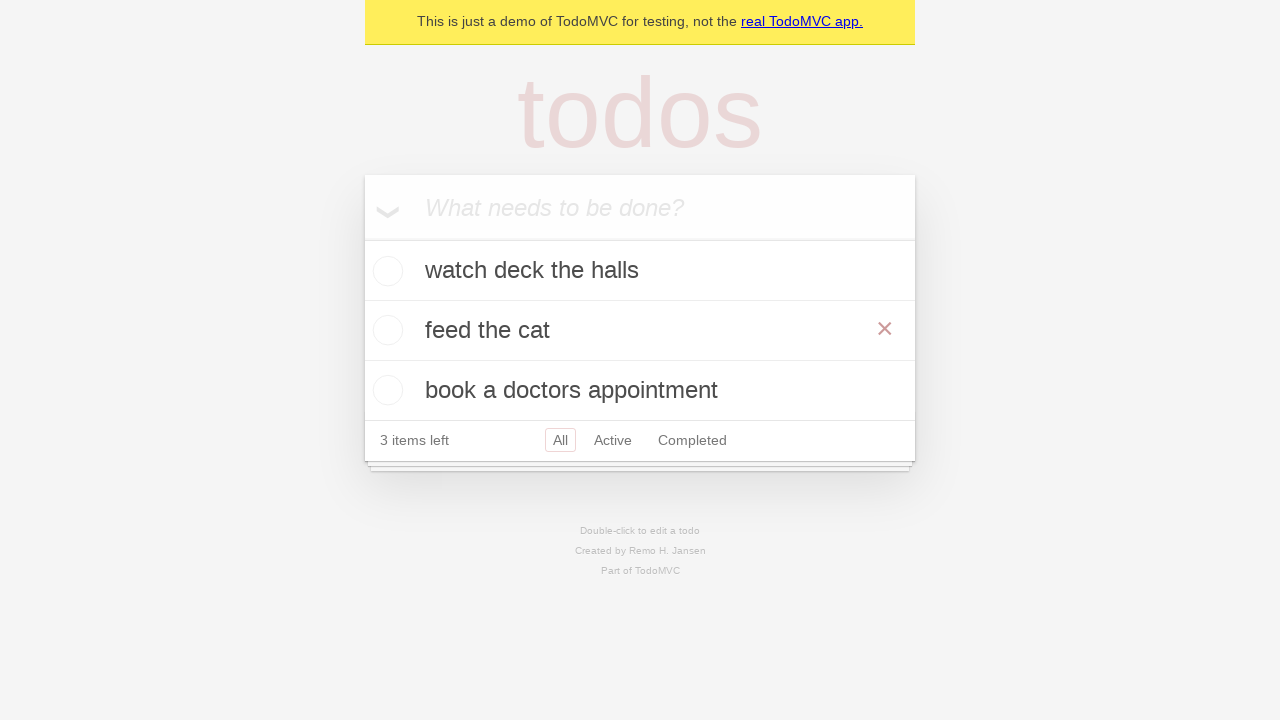

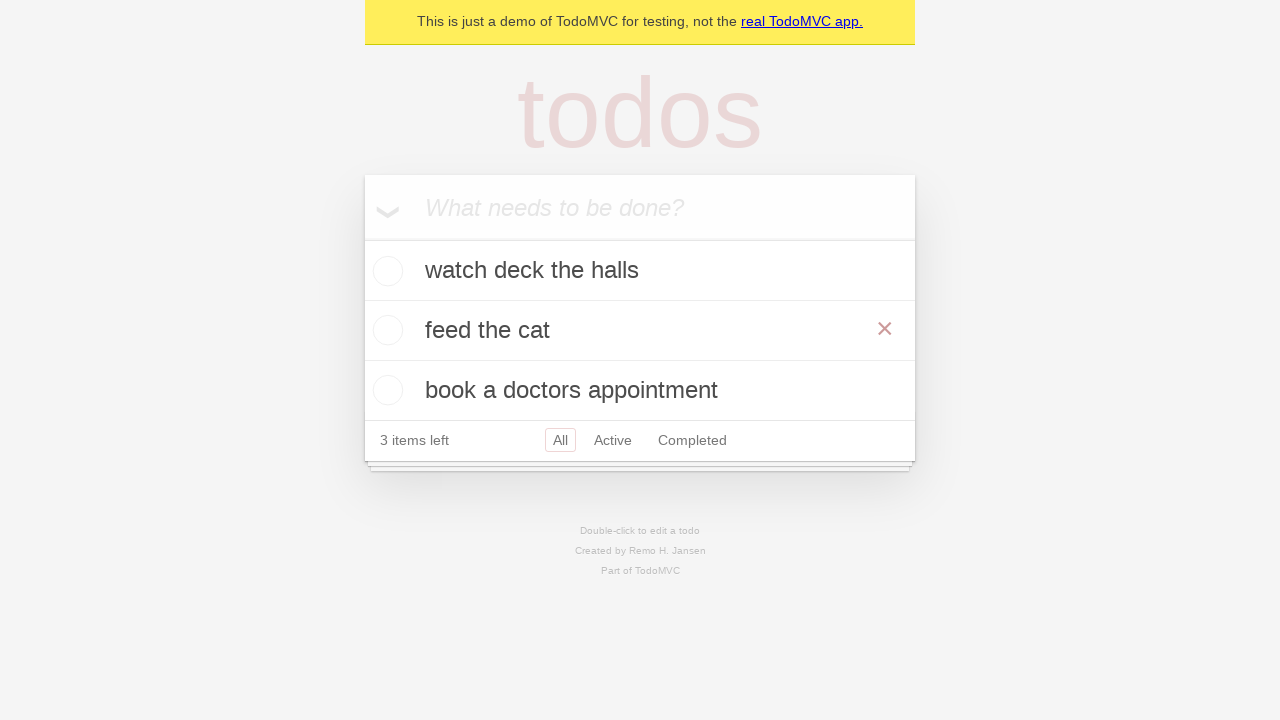